Tests window handling by clicking a link that opens a new window, switching between parent and child windows, and verifying content in each window

Starting URL: https://the-internet.herokuapp.com/

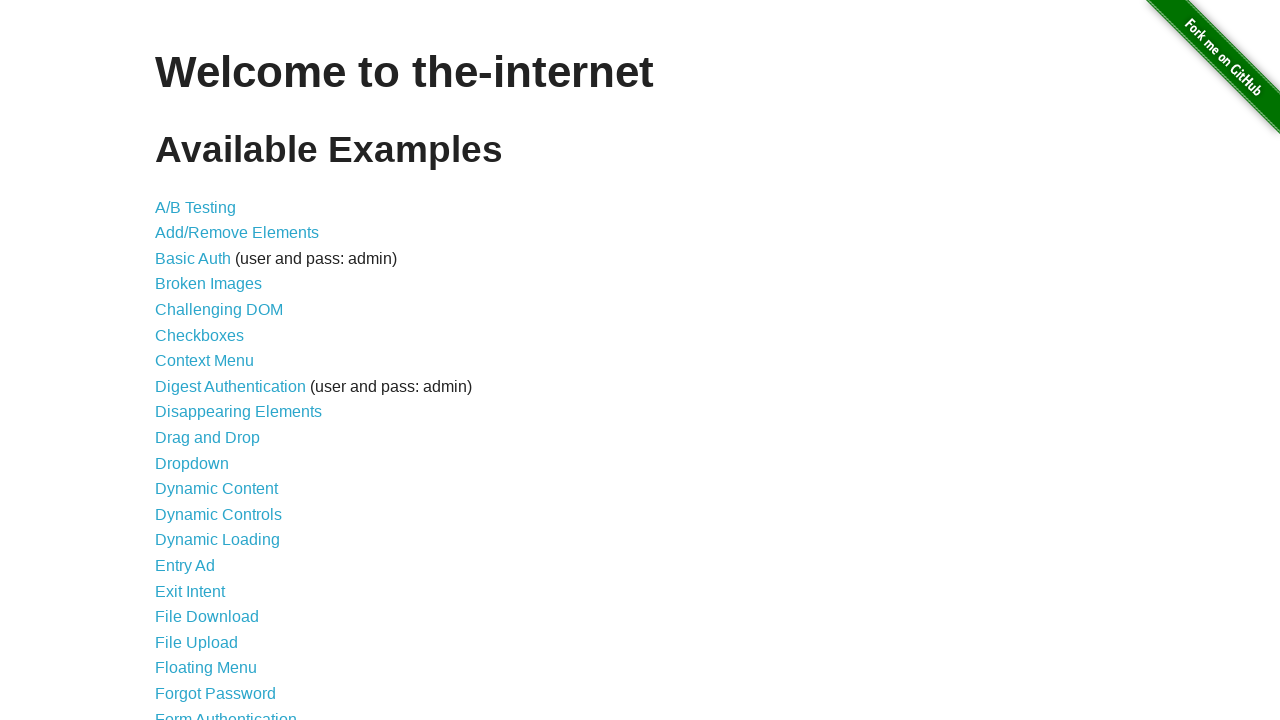

Clicked on Windows link to navigate to window handling test page at (218, 369) on a[href='/windows']
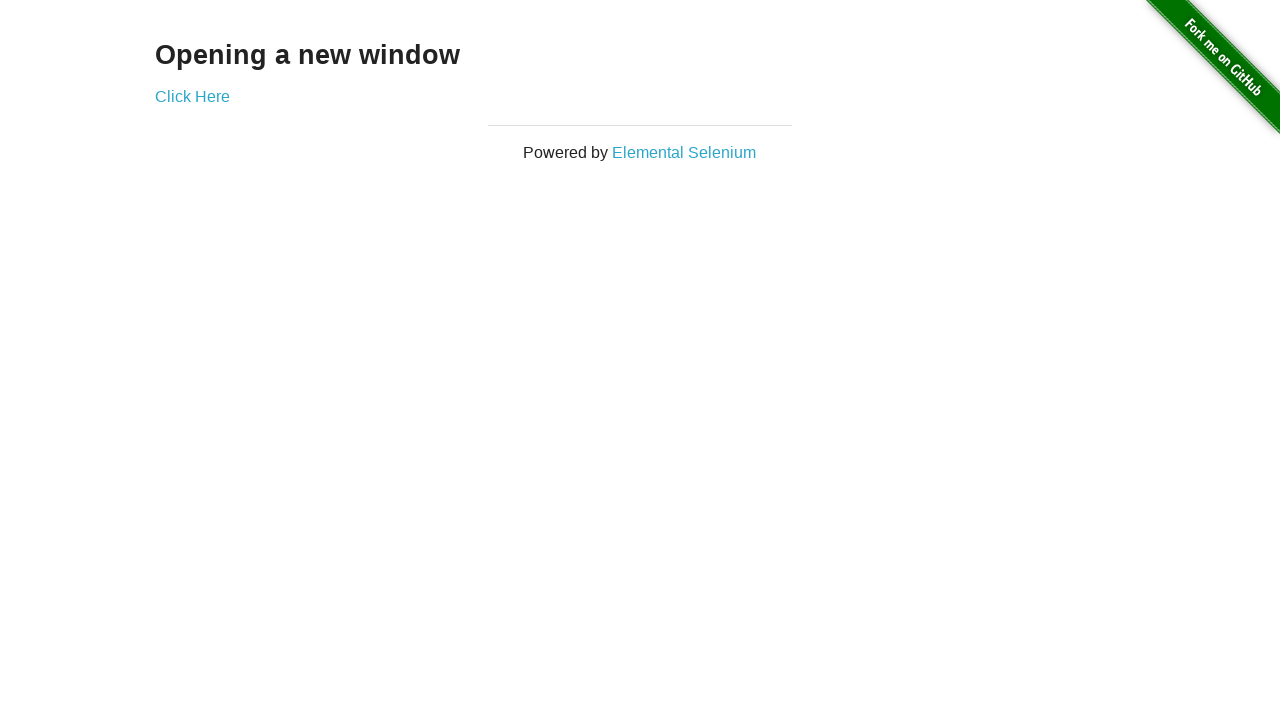

Clicked link that opens a new window at (192, 96) on a[href='/windows/new']
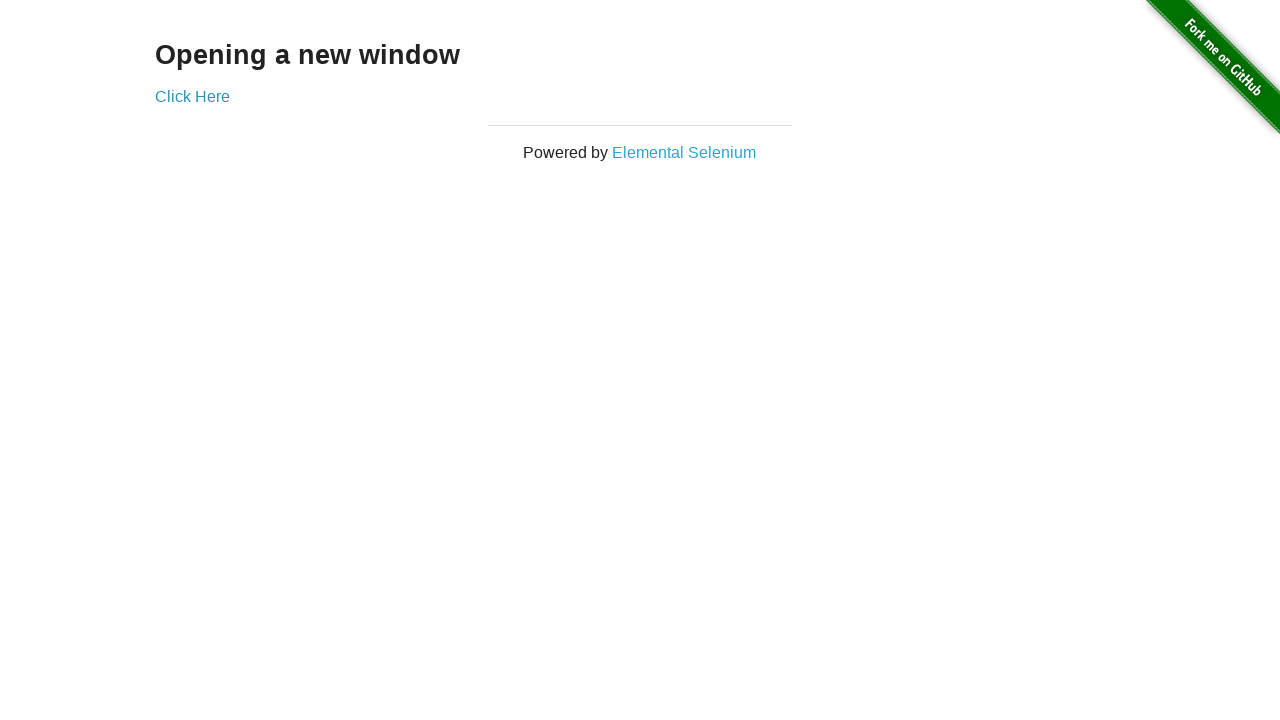

New window opened and captured
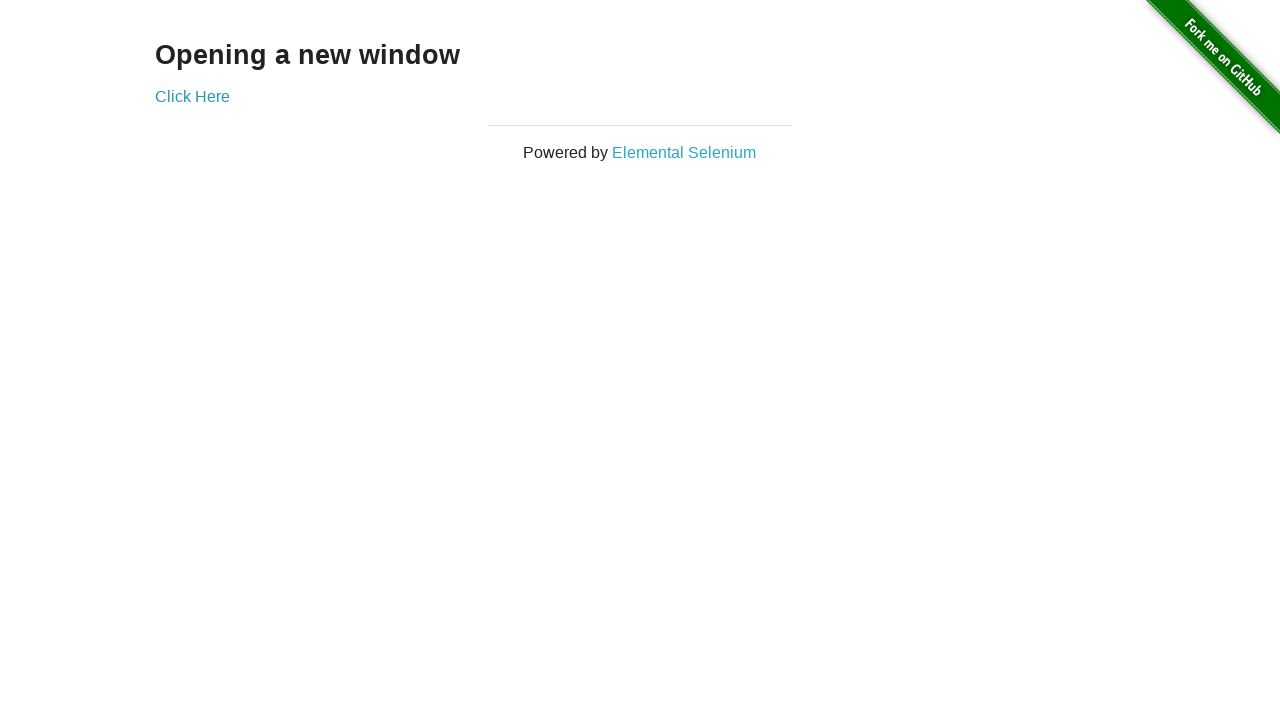

Retrieved heading text from new window
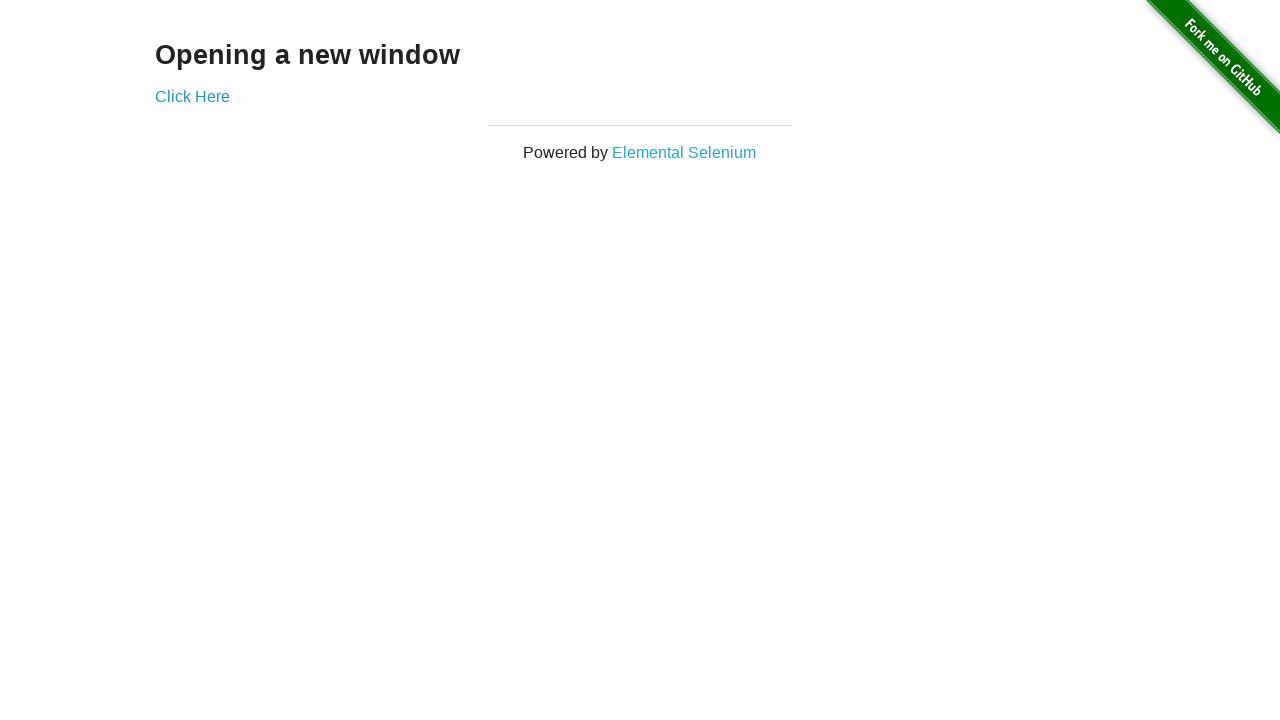

Retrieved heading text from parent window
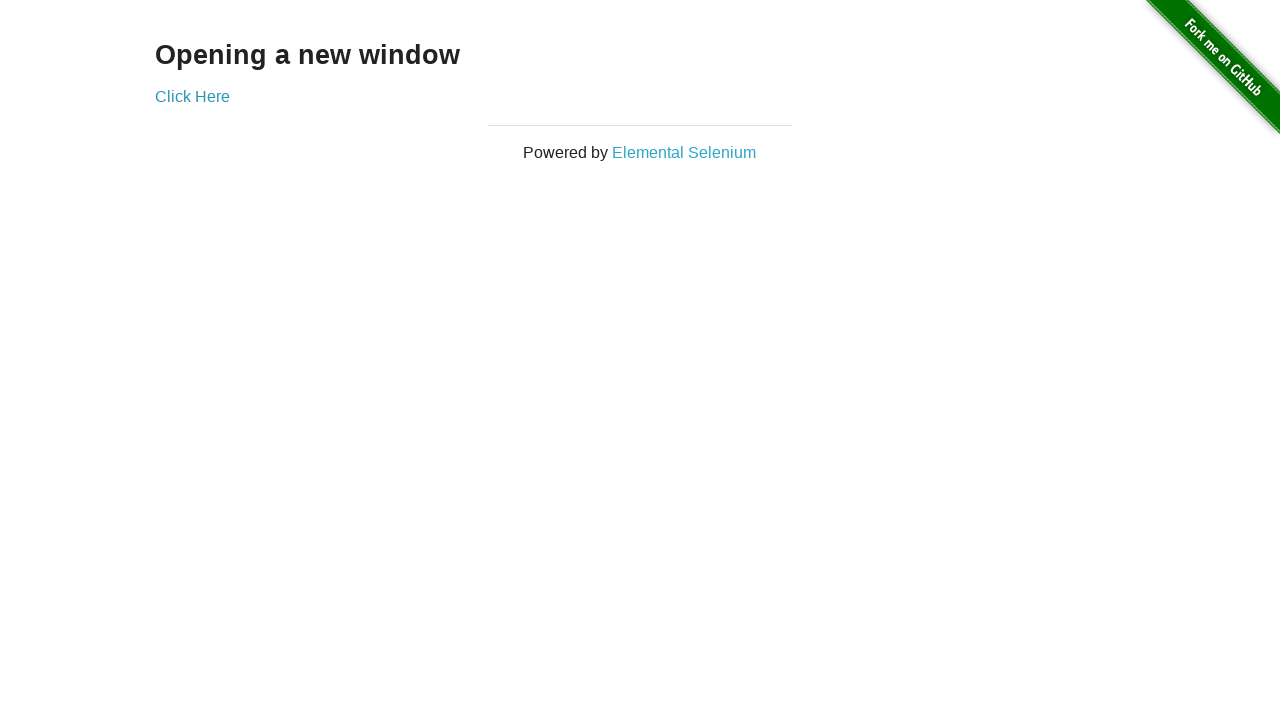

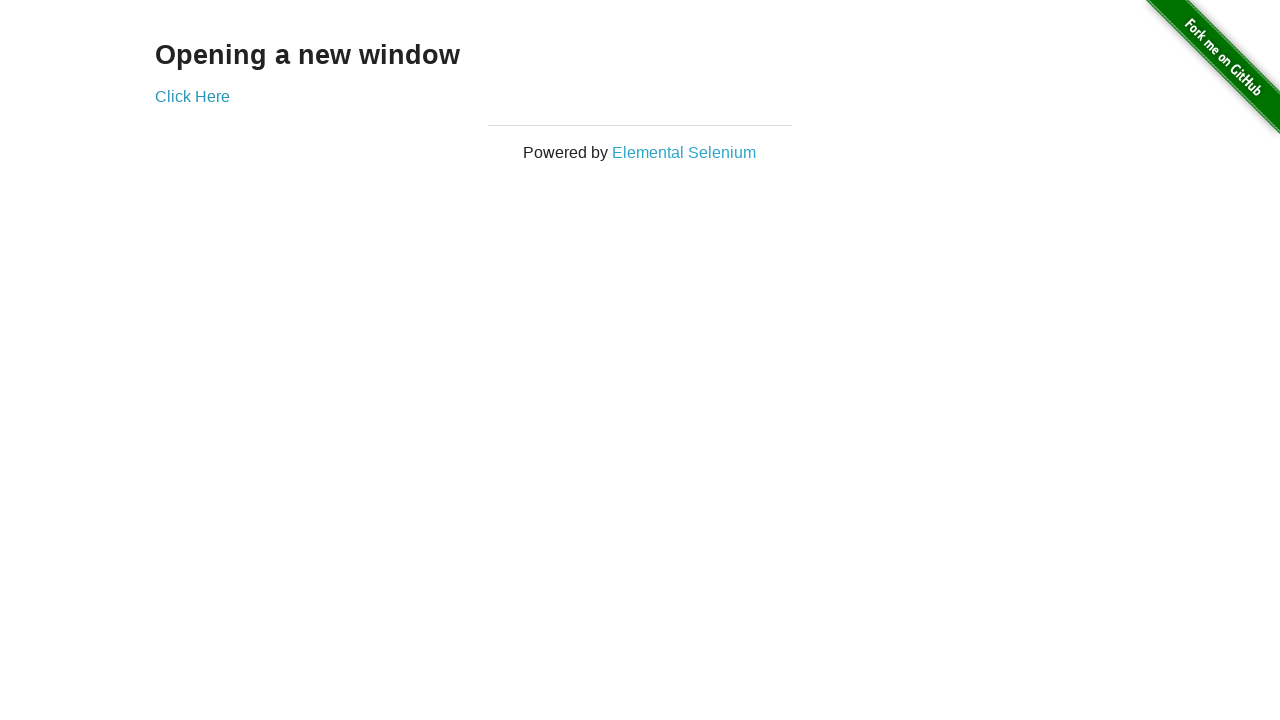